Tests checkbox functionality by toggling all checkboxes on the page

Starting URL: https://practice.expandtesting.com/checkboxes

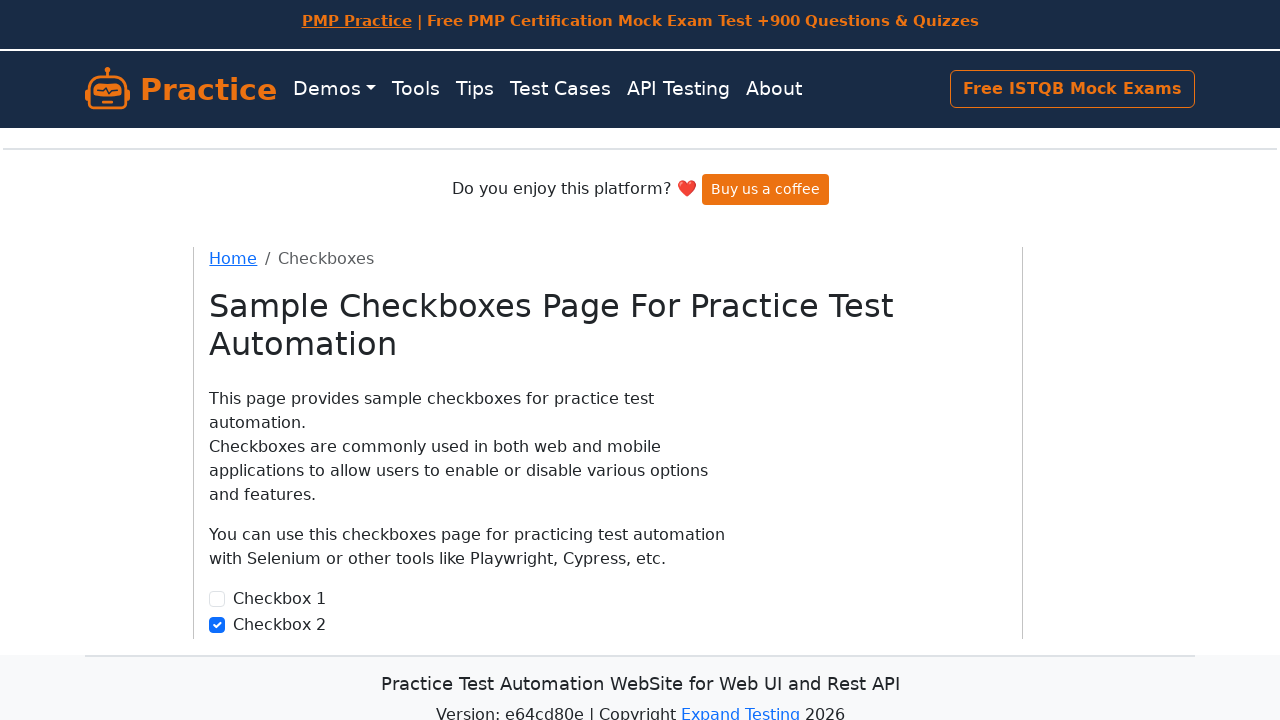

Waited for checkboxes to be present on the page
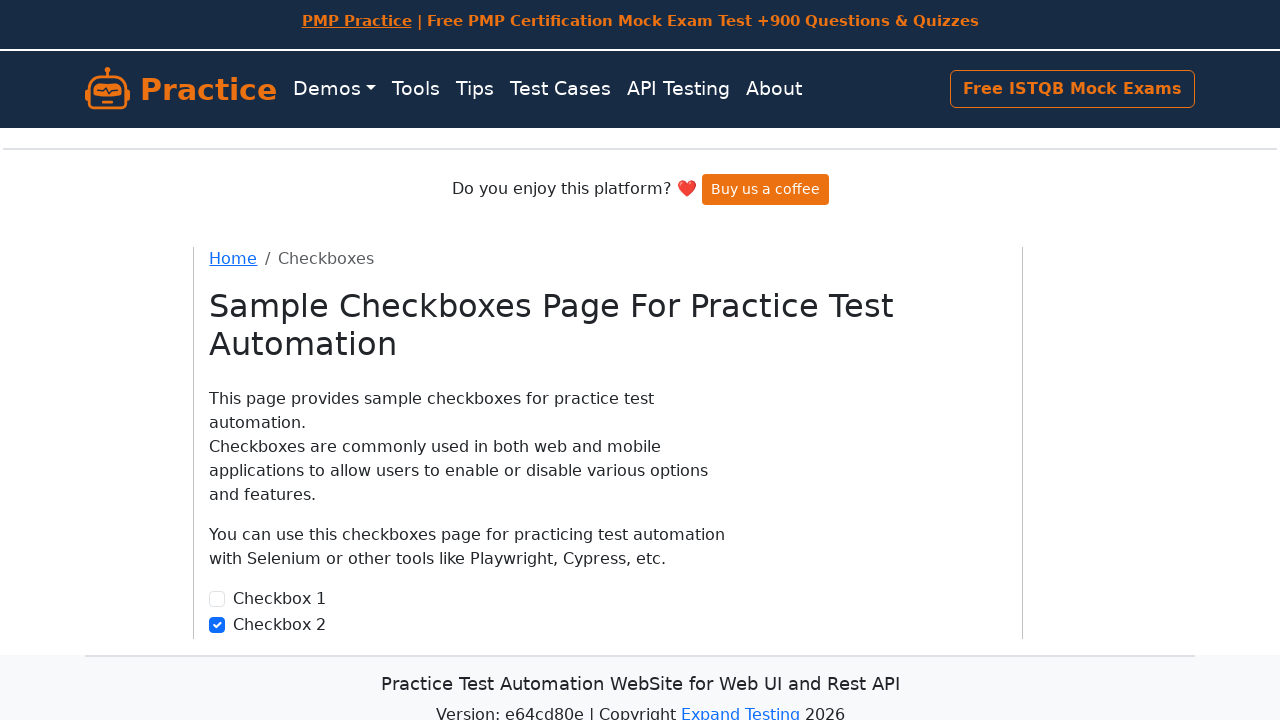

Located all checkboxes on the page
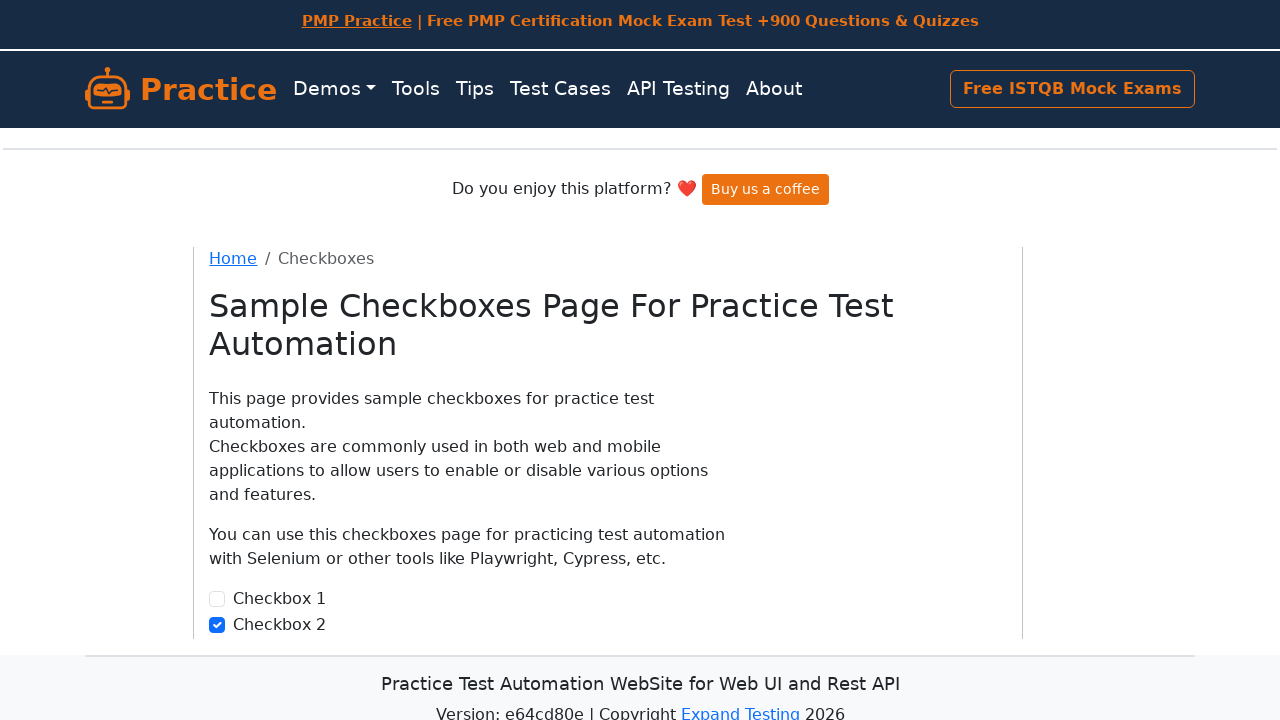

Found 2 checkboxes on the page
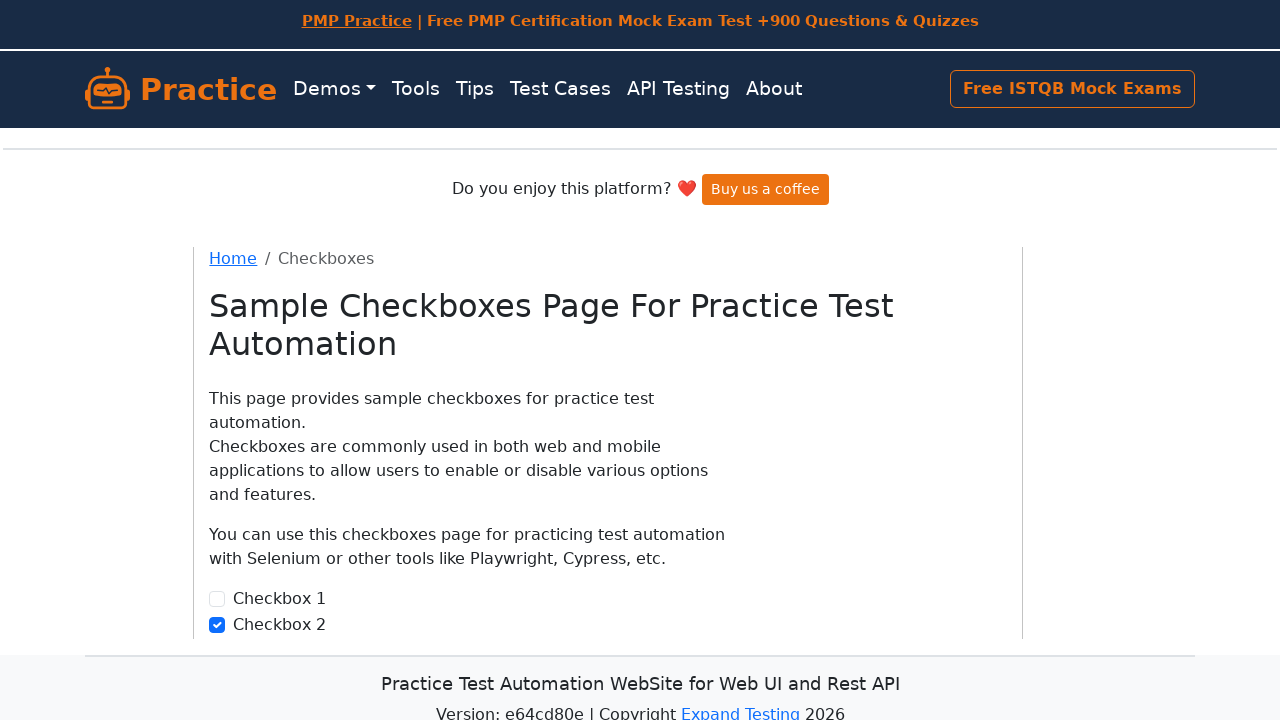

Toggled checkbox 1 of 2 at (217, 599) on input[type='checkbox'] >> nth=0
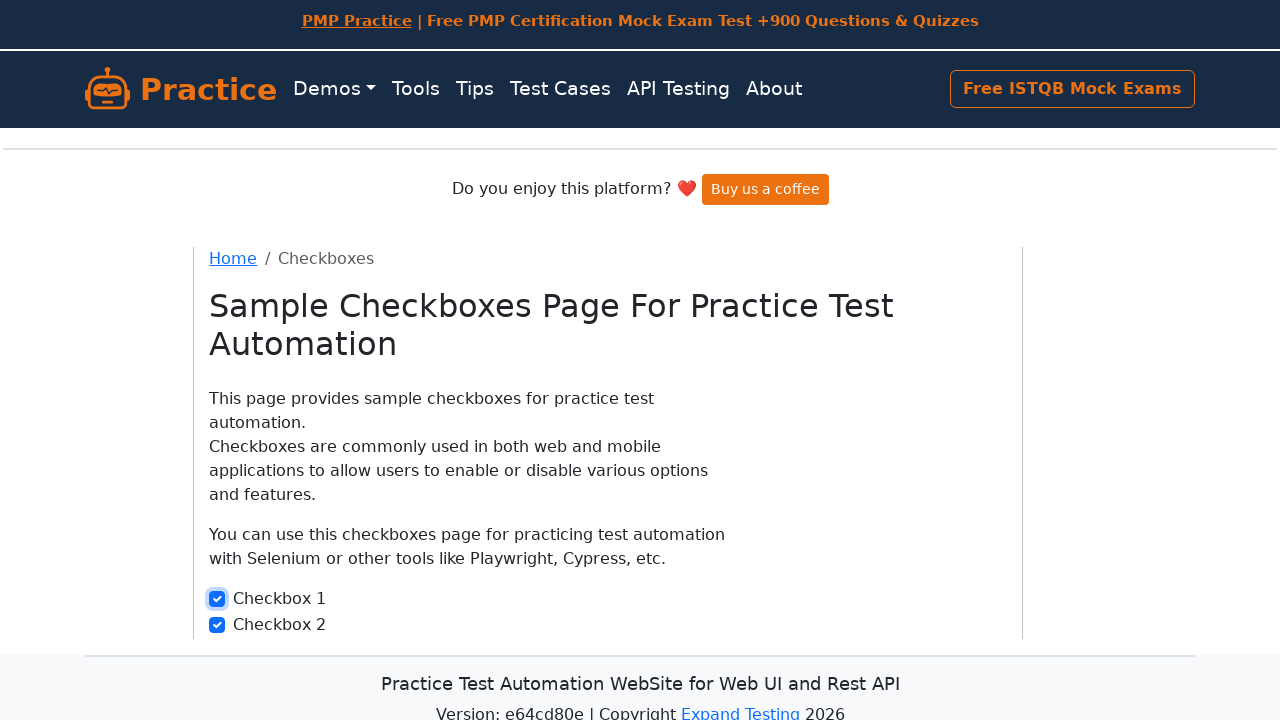

Toggled checkbox 2 of 2 at (217, 625) on input[type='checkbox'] >> nth=1
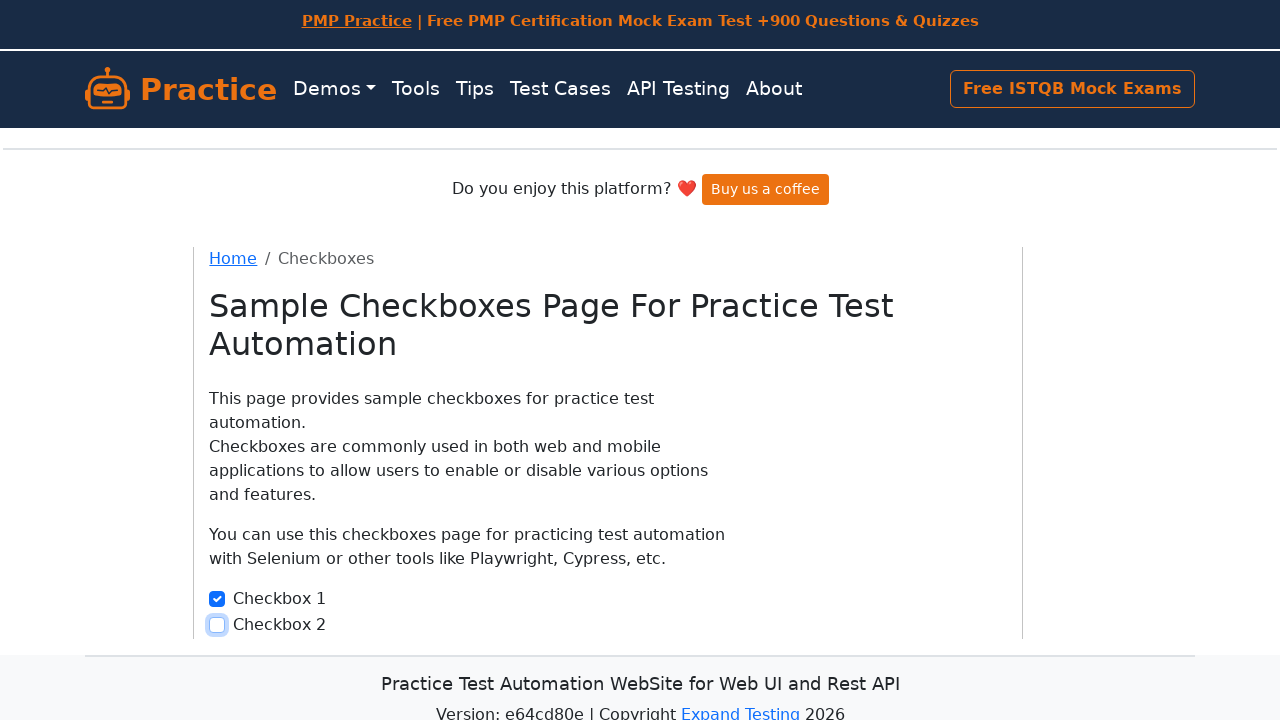

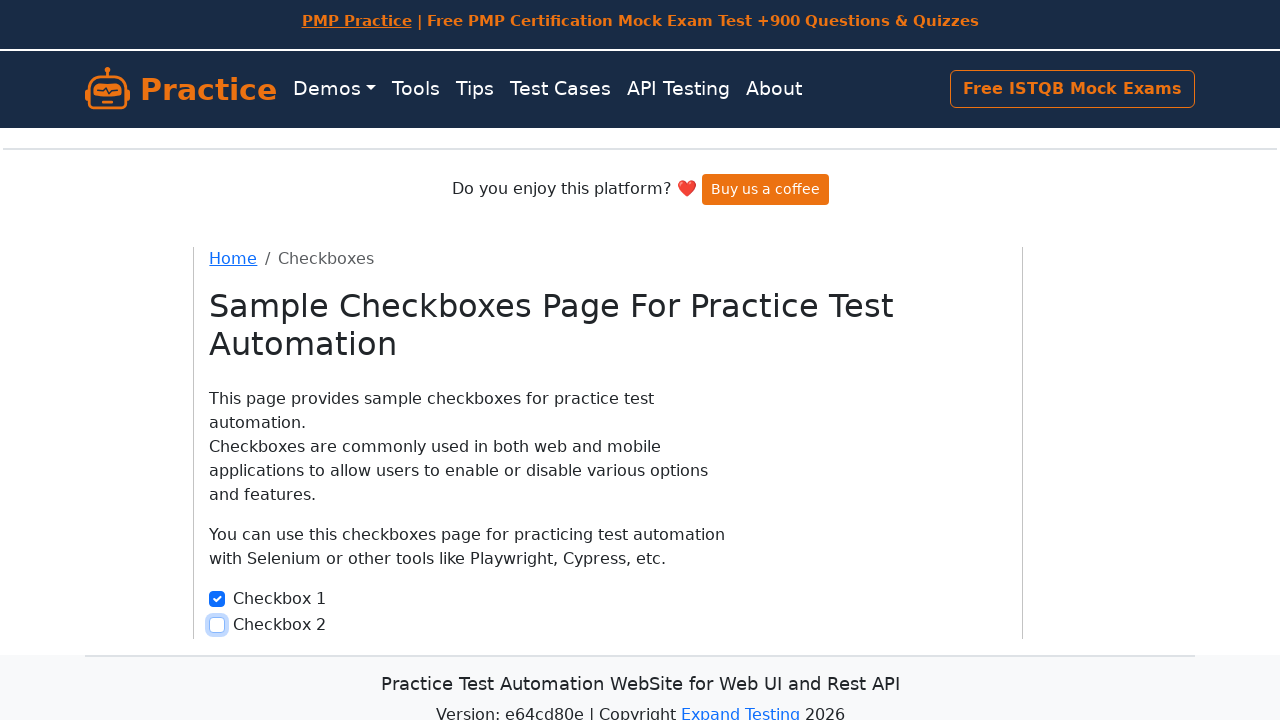